Navigates to Mars news page and waits for news content to load, verifying the page structure contains news articles

Starting URL: https://data-class-mars.s3.amazonaws.com/Mars/index.html

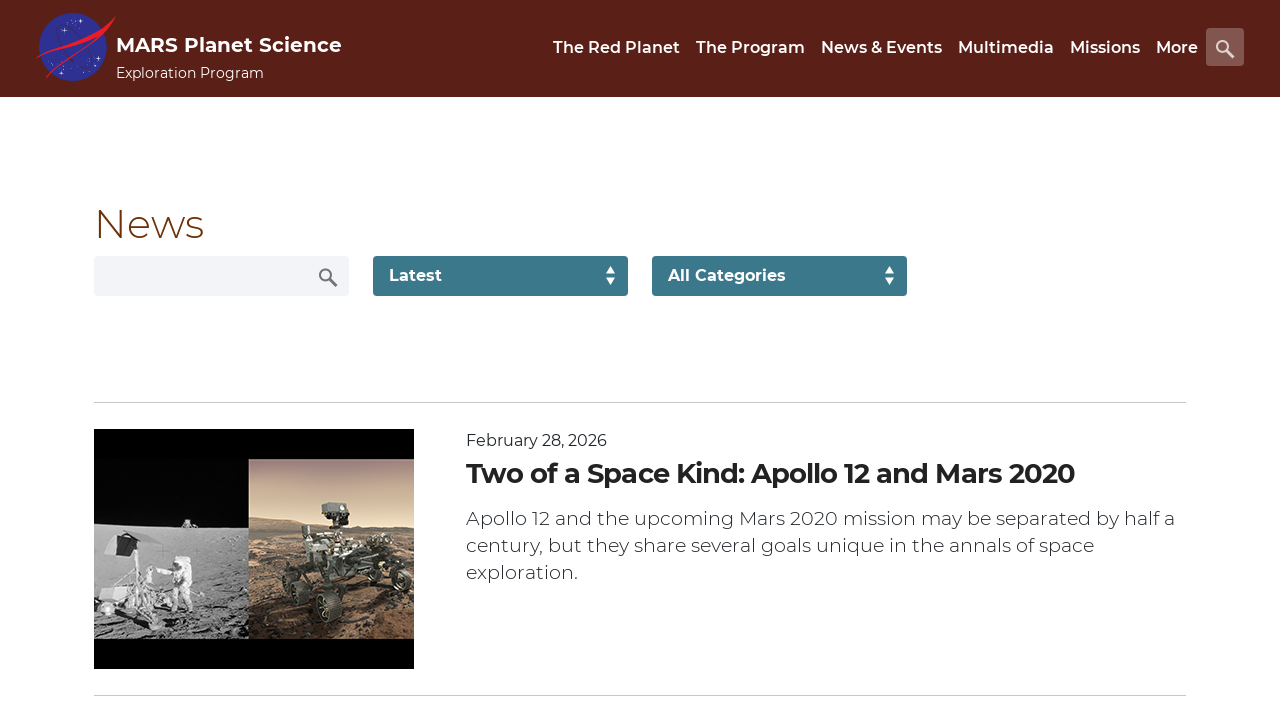

Navigated to Mars news page
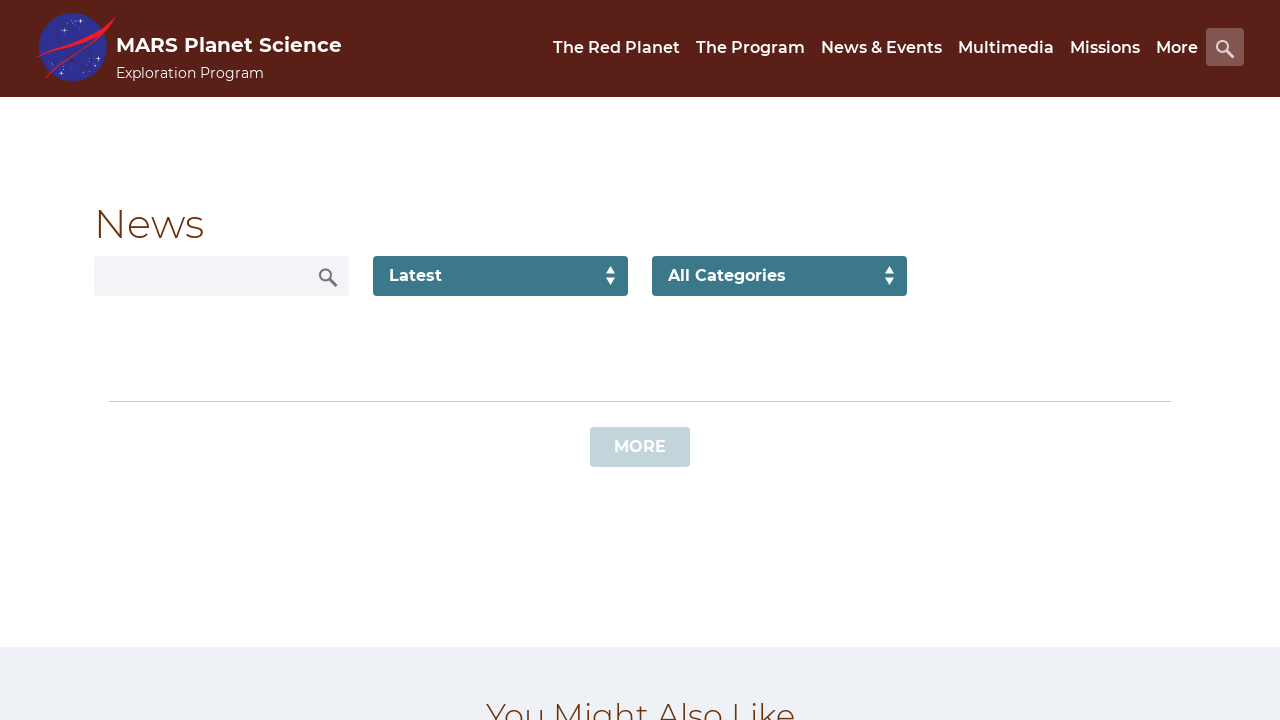

News content loaded - div.list_text selector found
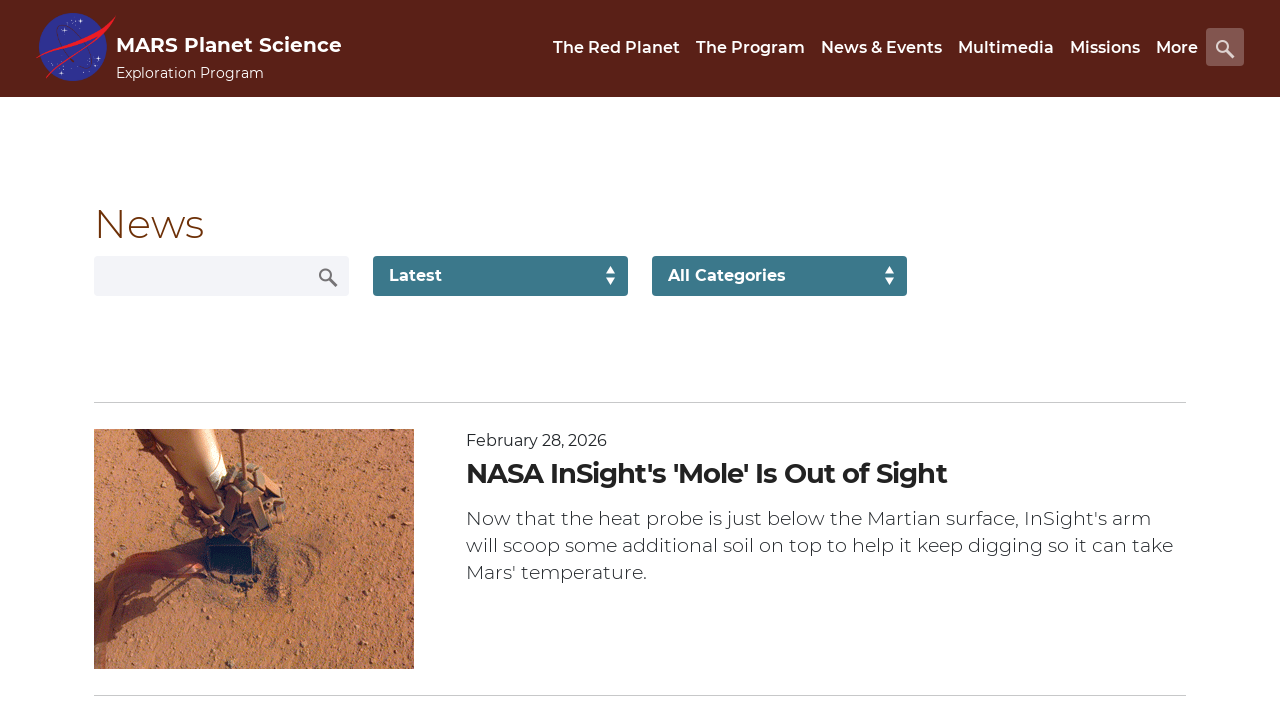

News title element found - div.content_title selector exists
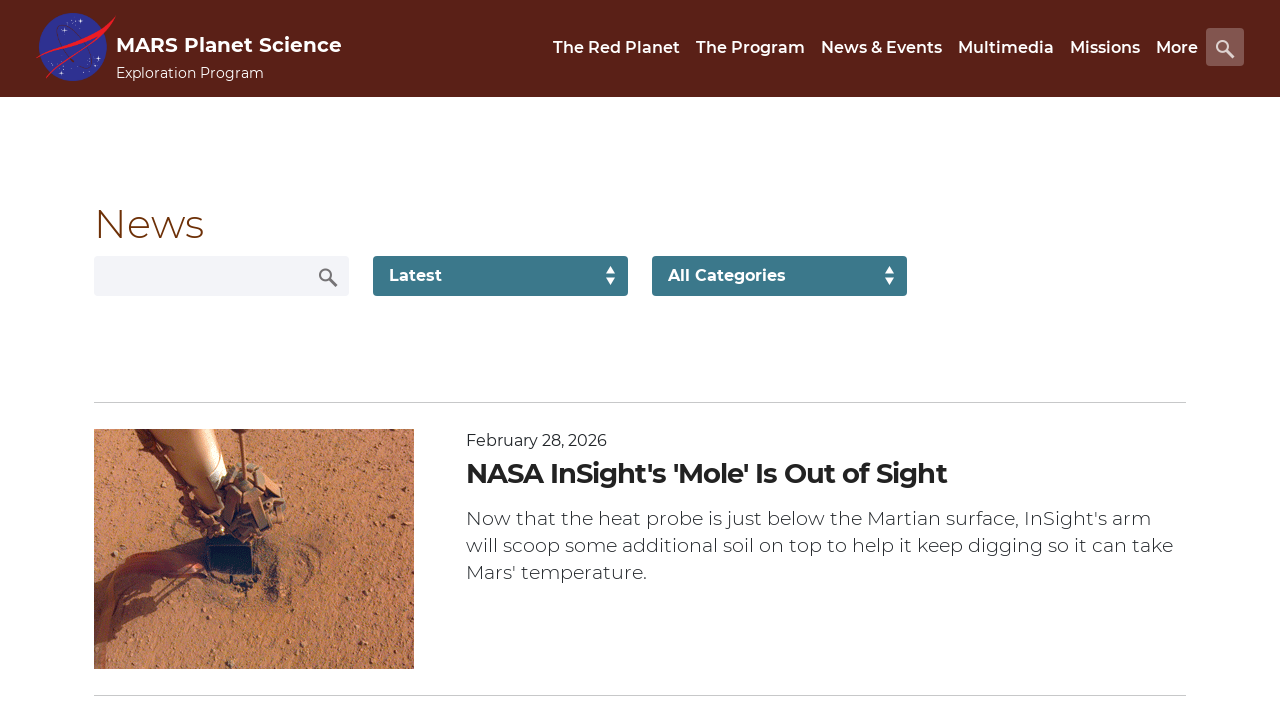

Article teaser element found - div.article_teaser_body selector exists
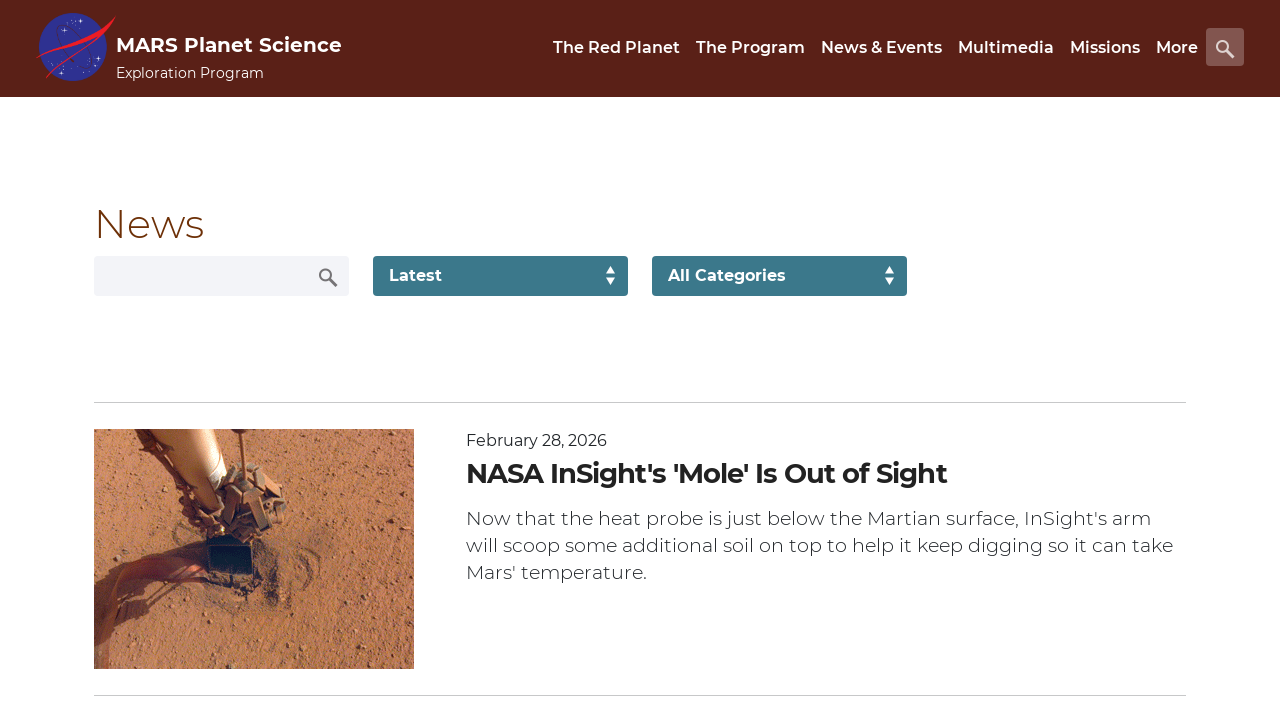

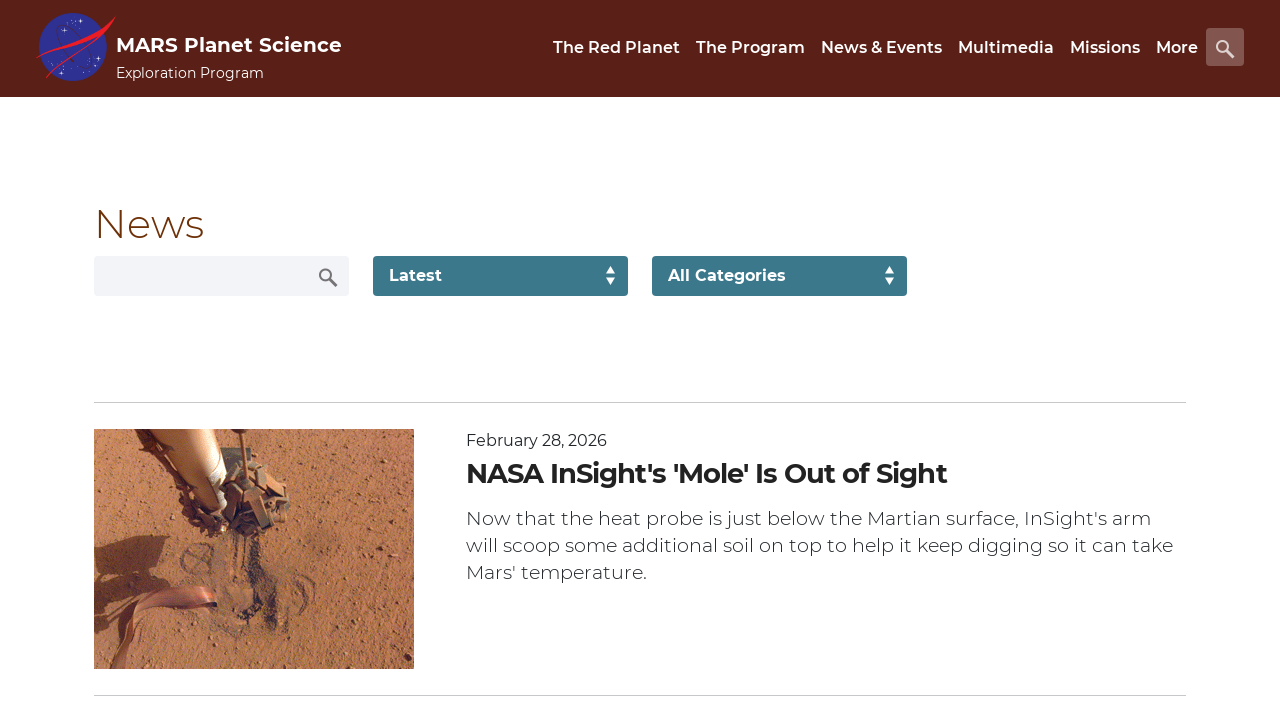